Tests the forgot password functionality by clicking on the "Forgot your password?" link on the OrangeHRM login page and verifying that the "Reset Password" page is displayed.

Starting URL: https://opensource-demo.orangehrmlive.com/

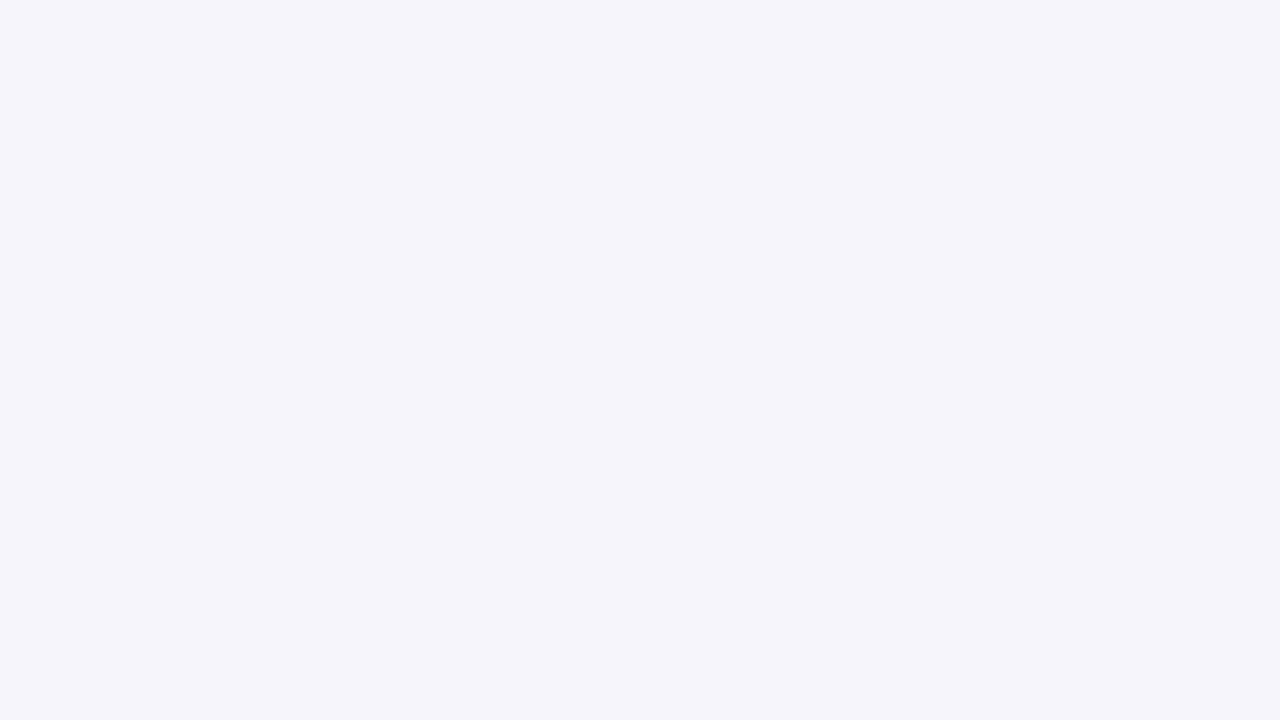

Clicked on 'Forgot your password?' link at (512, 607) on text=Forgot your password?
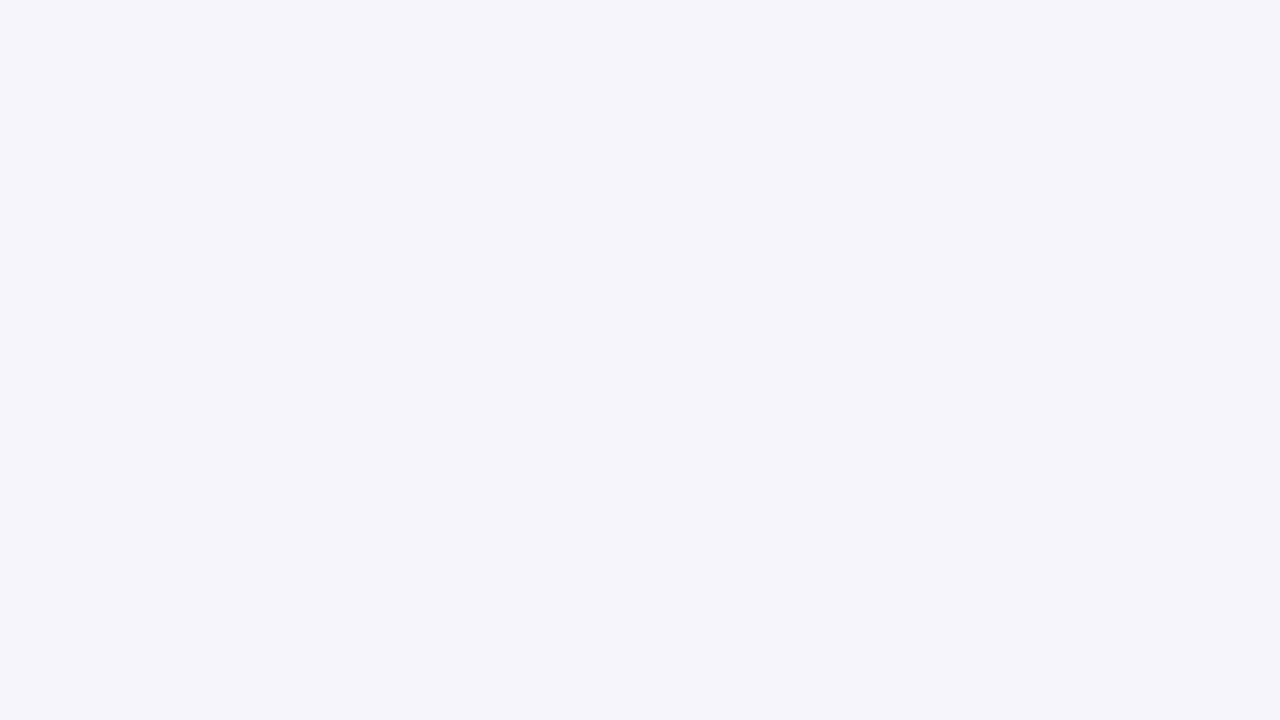

Reset password page loaded - h6 element appeared
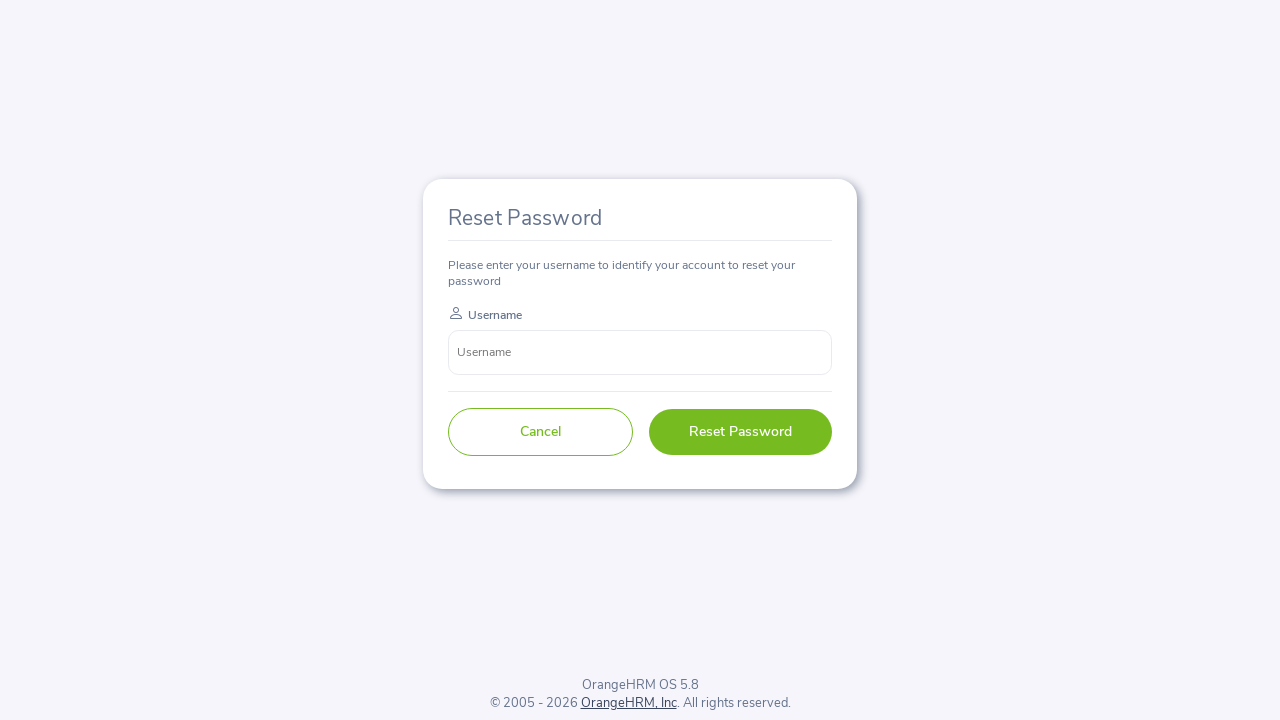

Retrieved reset password header text
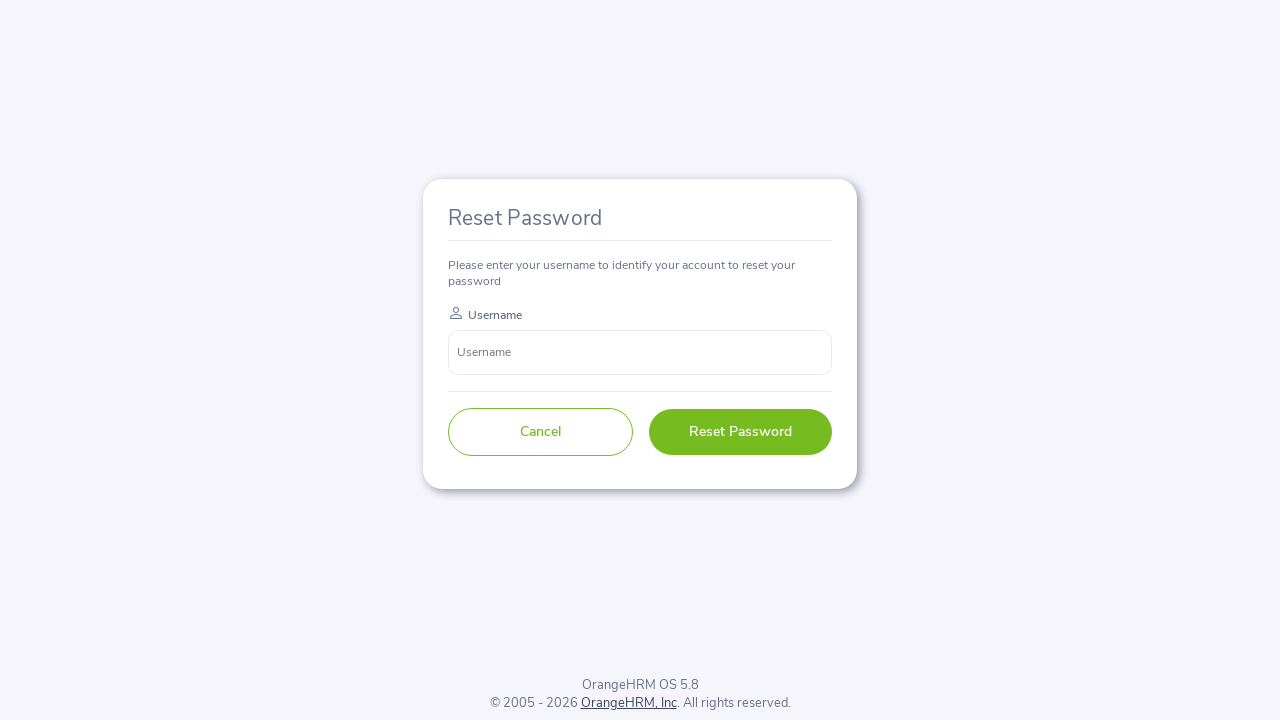

Verified 'Reset Password' header is displayed correctly
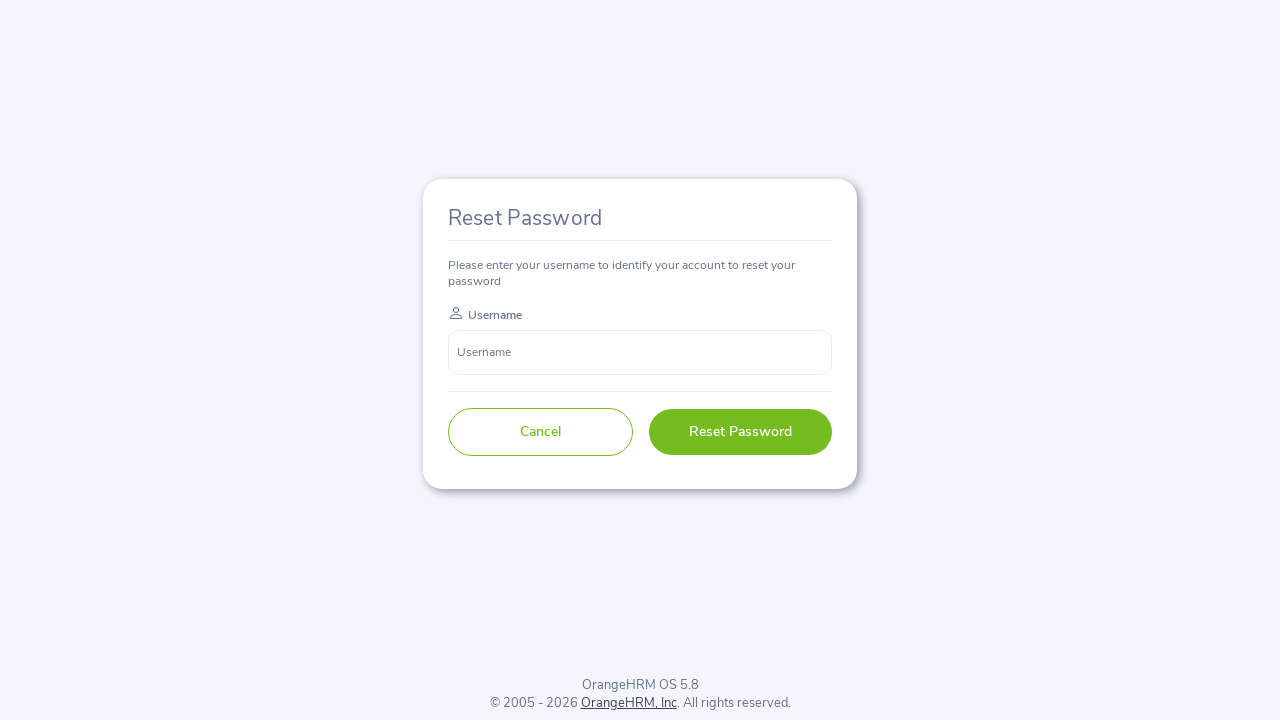

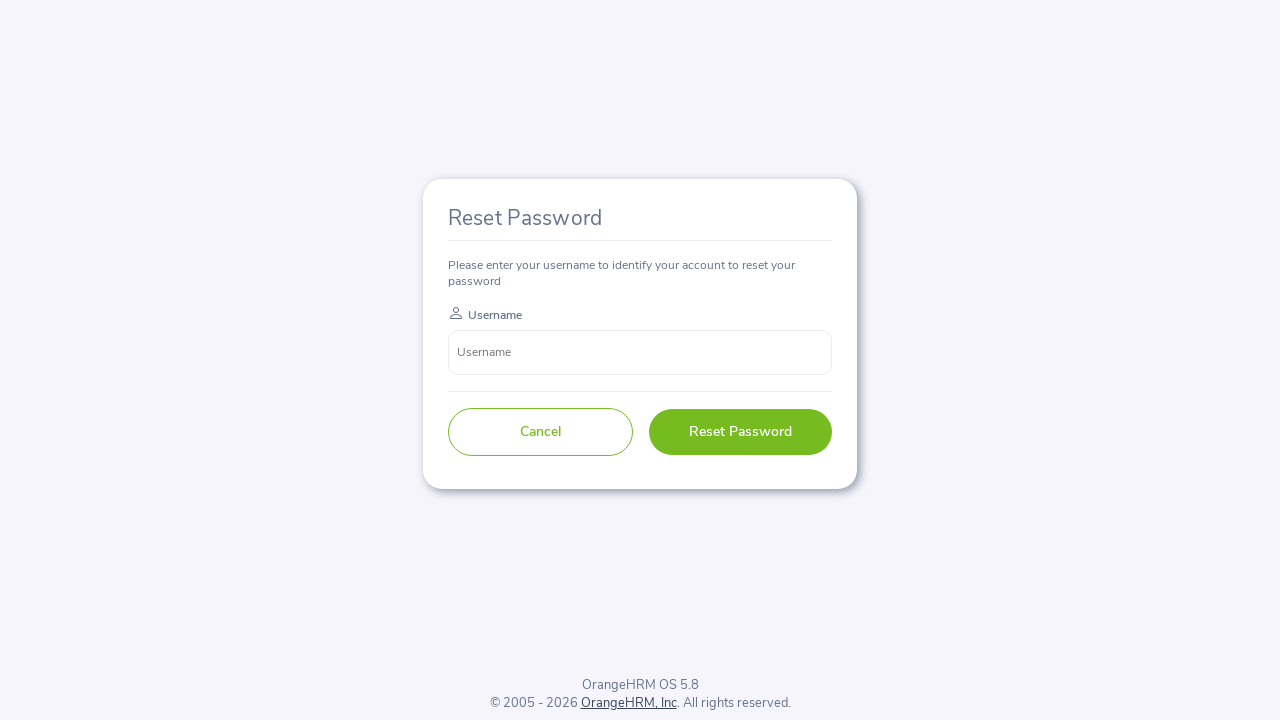